Tests the Starbucks Korea store locator by navigating to the regional search, selecting Gyeongnam province, viewing all stores in that region, clicking on a store to view its details, and then closing the detail popup.

Starting URL: https://www.starbucks.co.kr/store/store_map.do?disp=locale

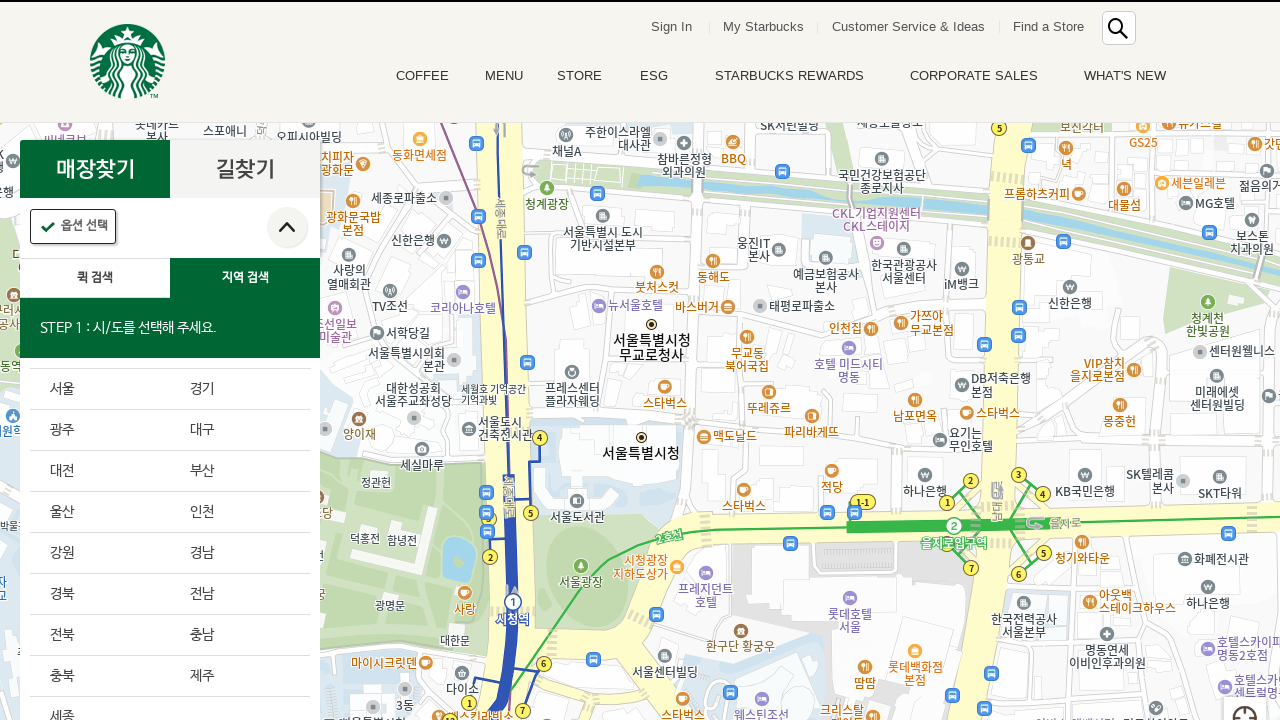

Clicked regional search button to open store locator at (245, 278) on #container > div > form > fieldset > div > section > article.find_store_cont > a
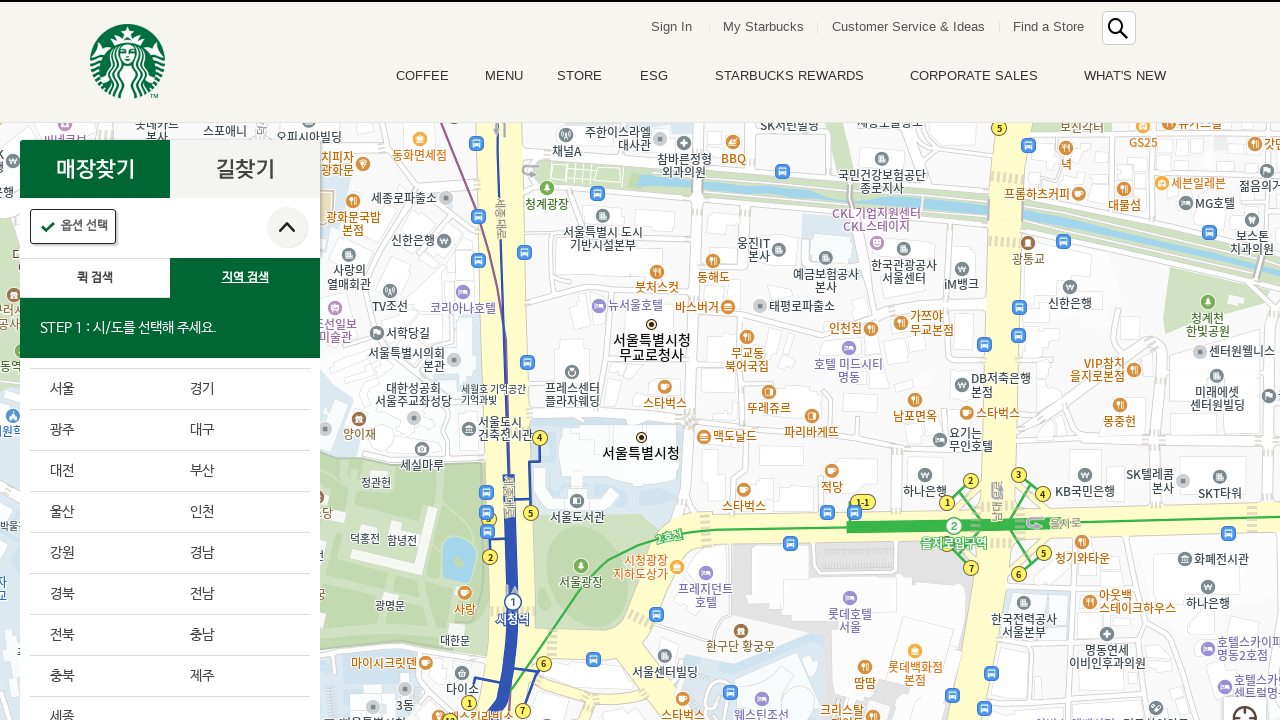

Waited for regional search interface to load
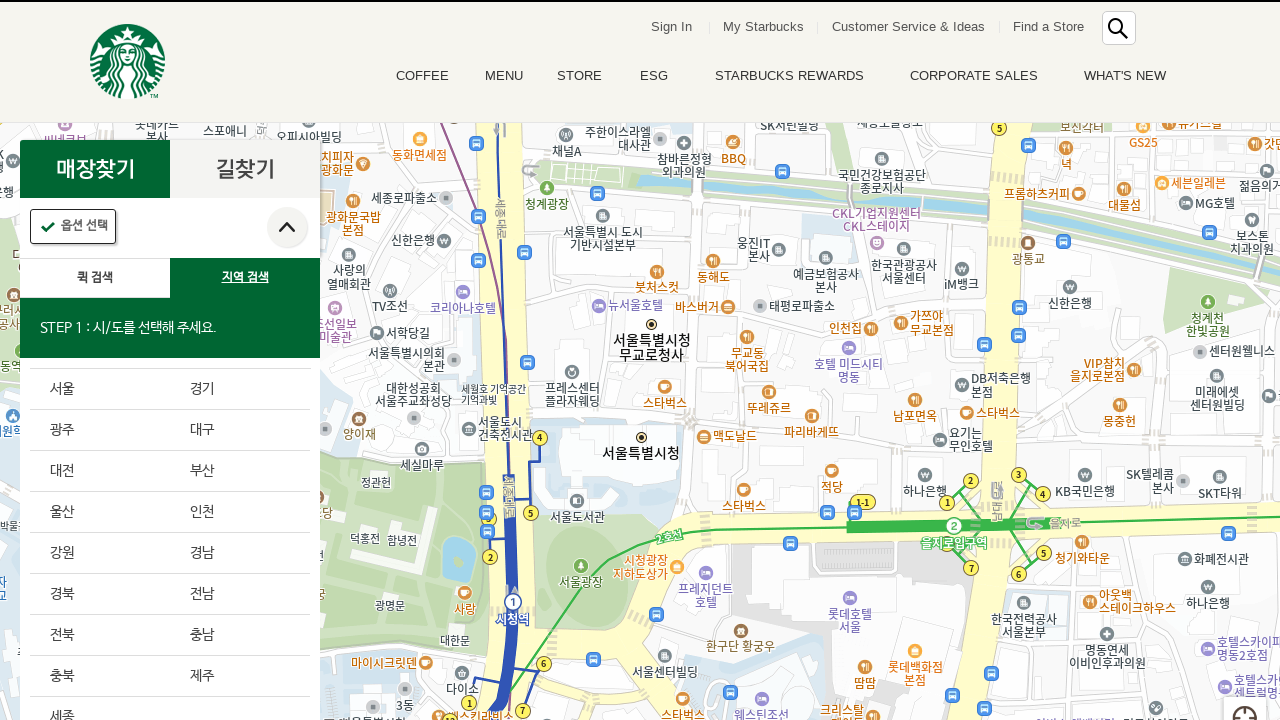

Selected Gyeongnam province from region list at (240, 554) on .loca_step1_cont .sido_arae_box li:nth-child(10)
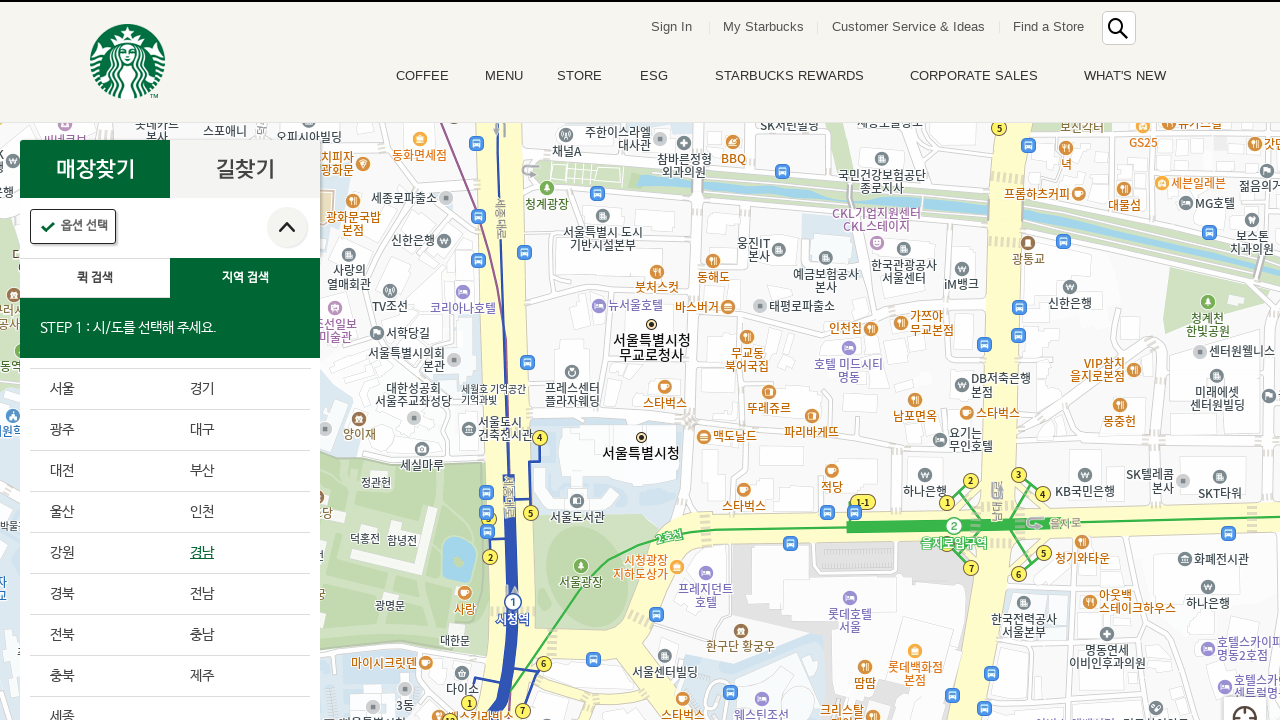

Waited for Gyeongnam province to load
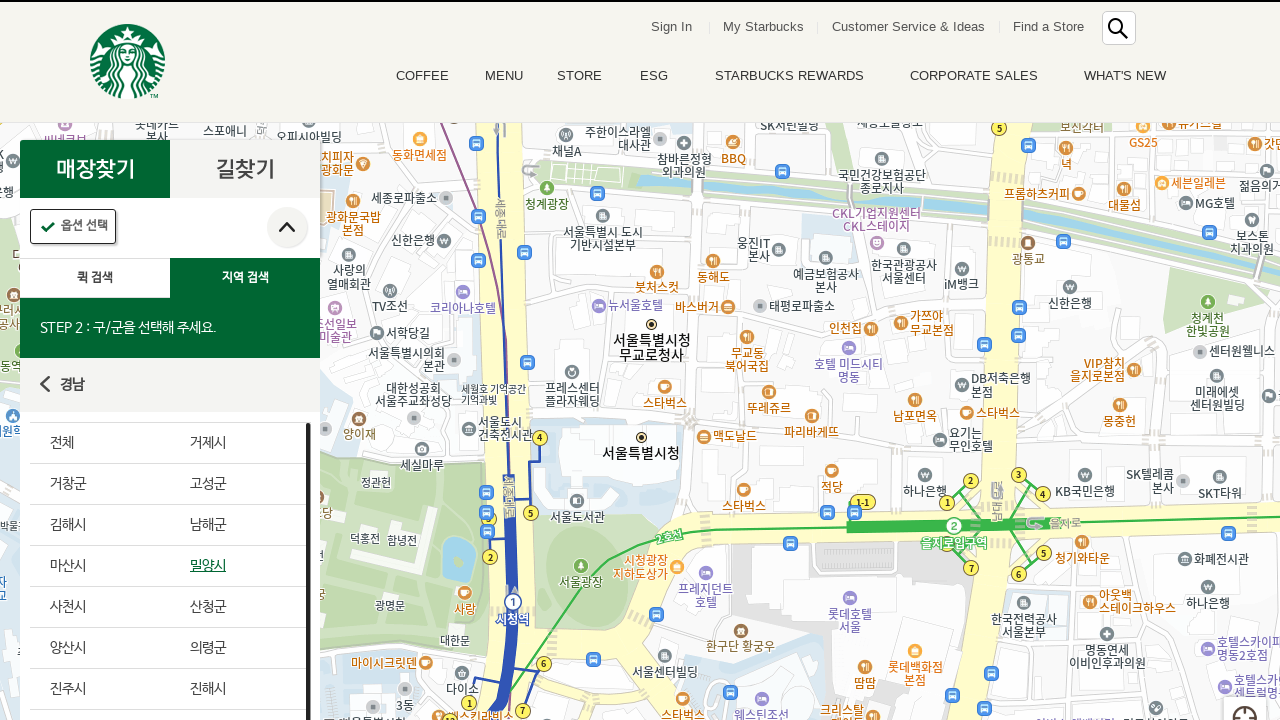

Clicked 'Select All' to display all stores in Gyeongnam at (100, 443) on #mCSB_2_container > ul > li:nth-child(1) > a
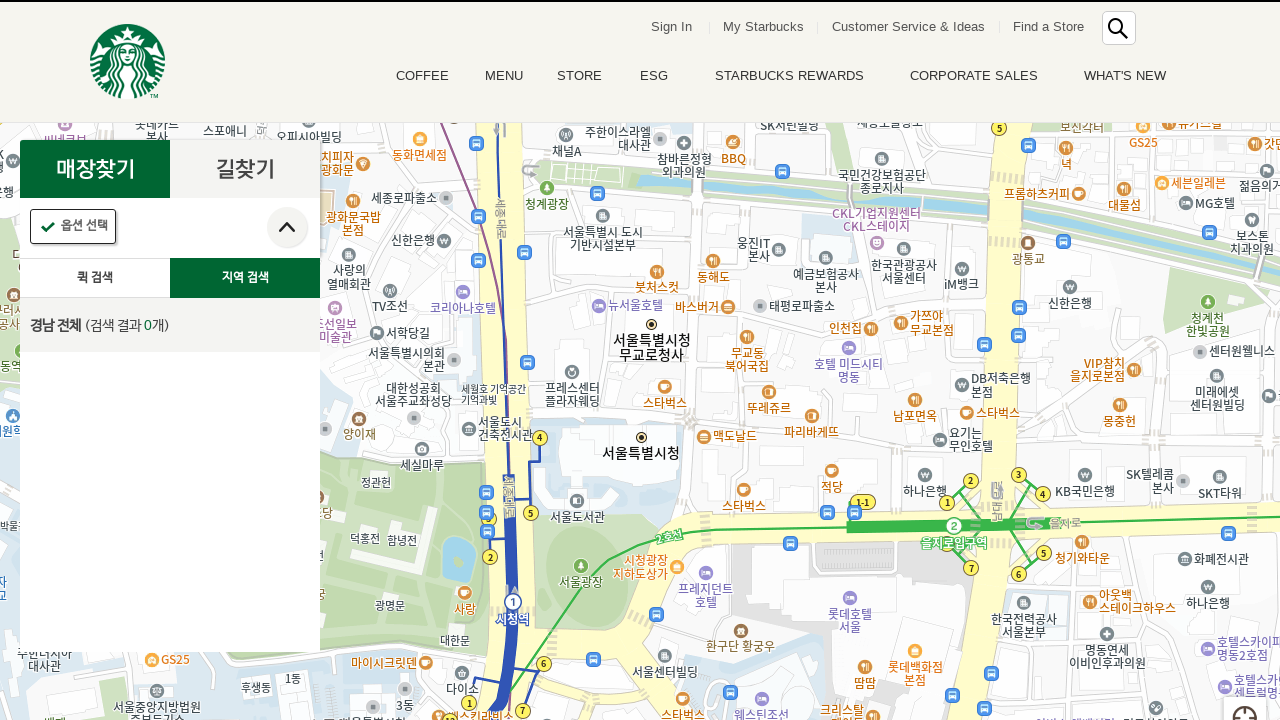

Waited for all stores list to load
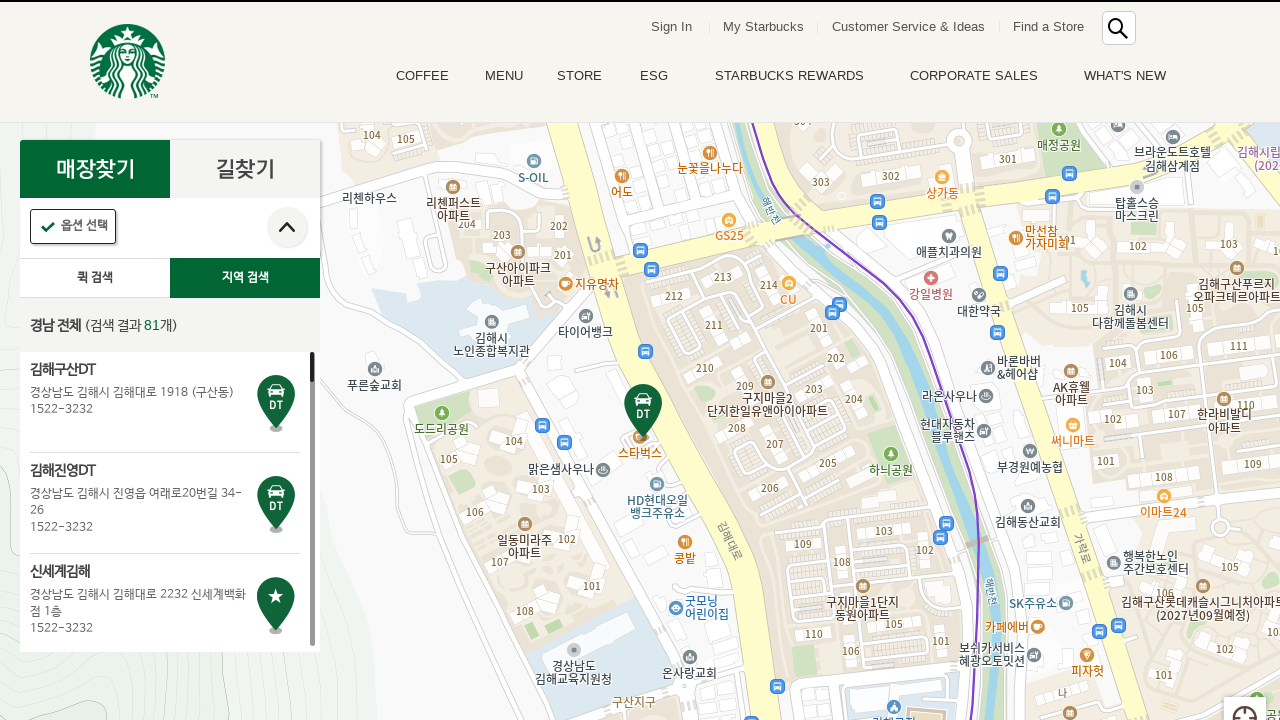

Store list selector became available
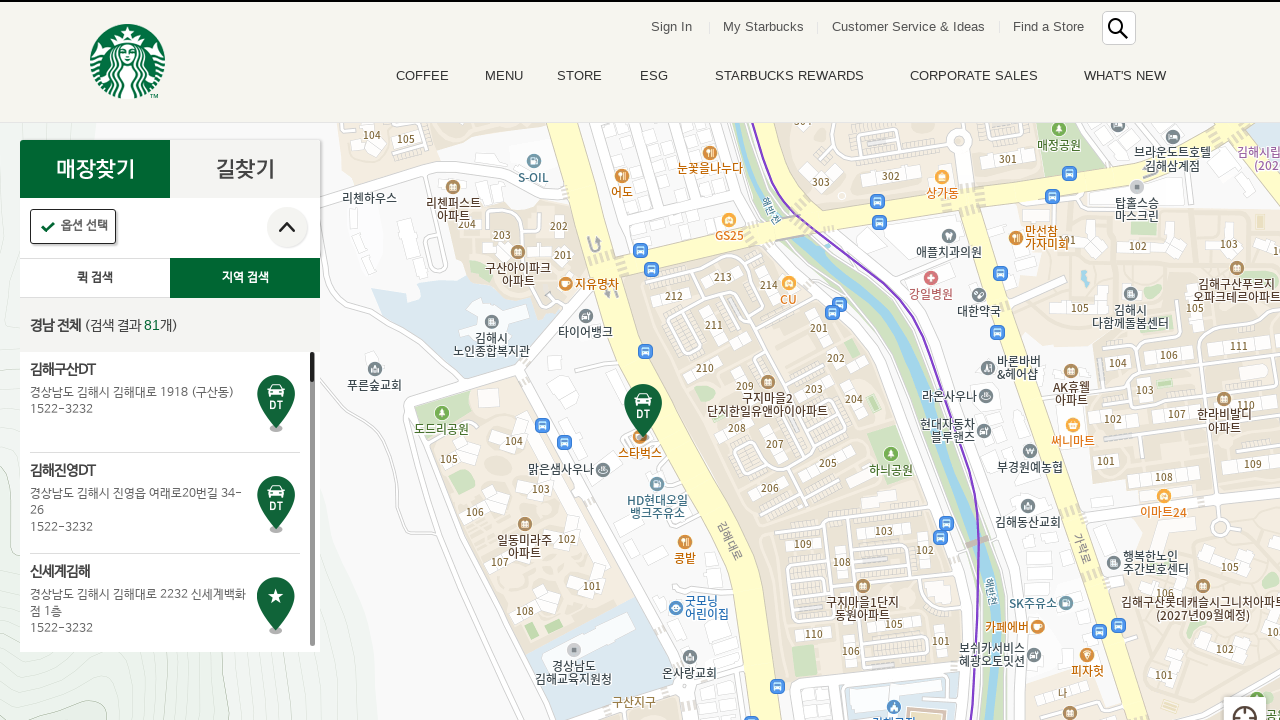

Clicked on first store in the list at (165, 402) on .quickSearchResultBoxSidoGugun .quickResultLstCon >> nth=0
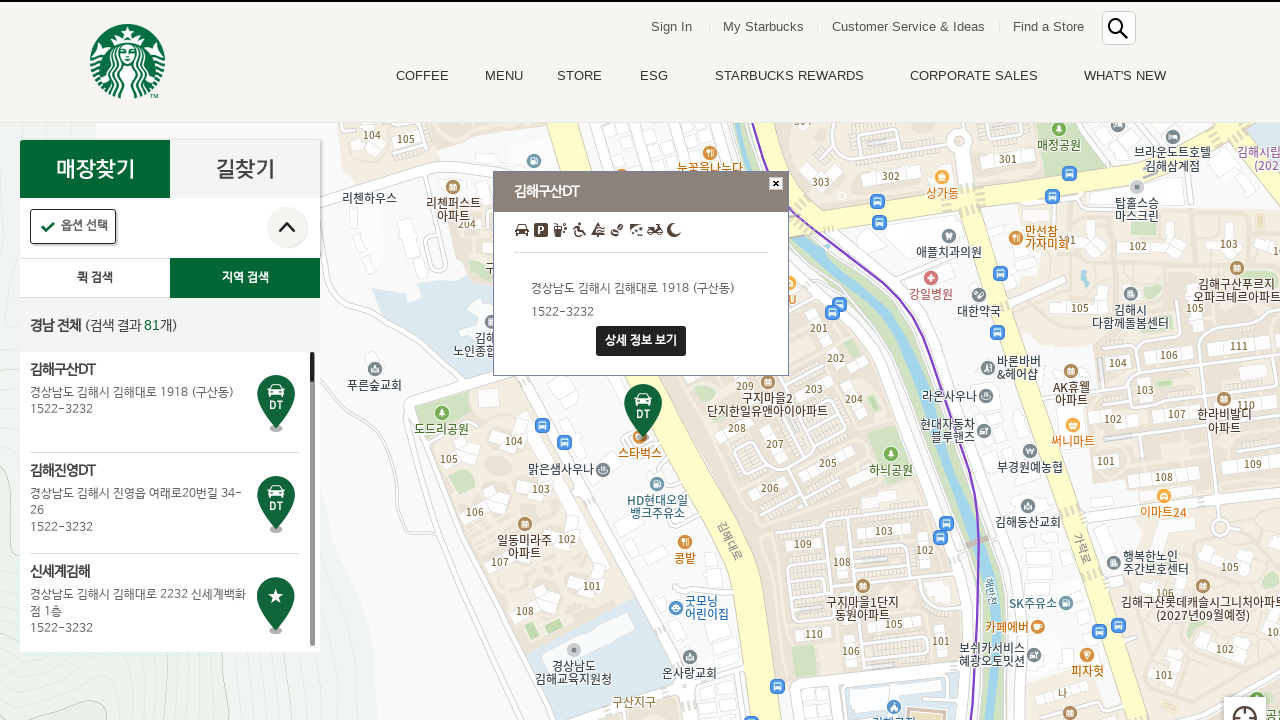

Waited for store selection to process
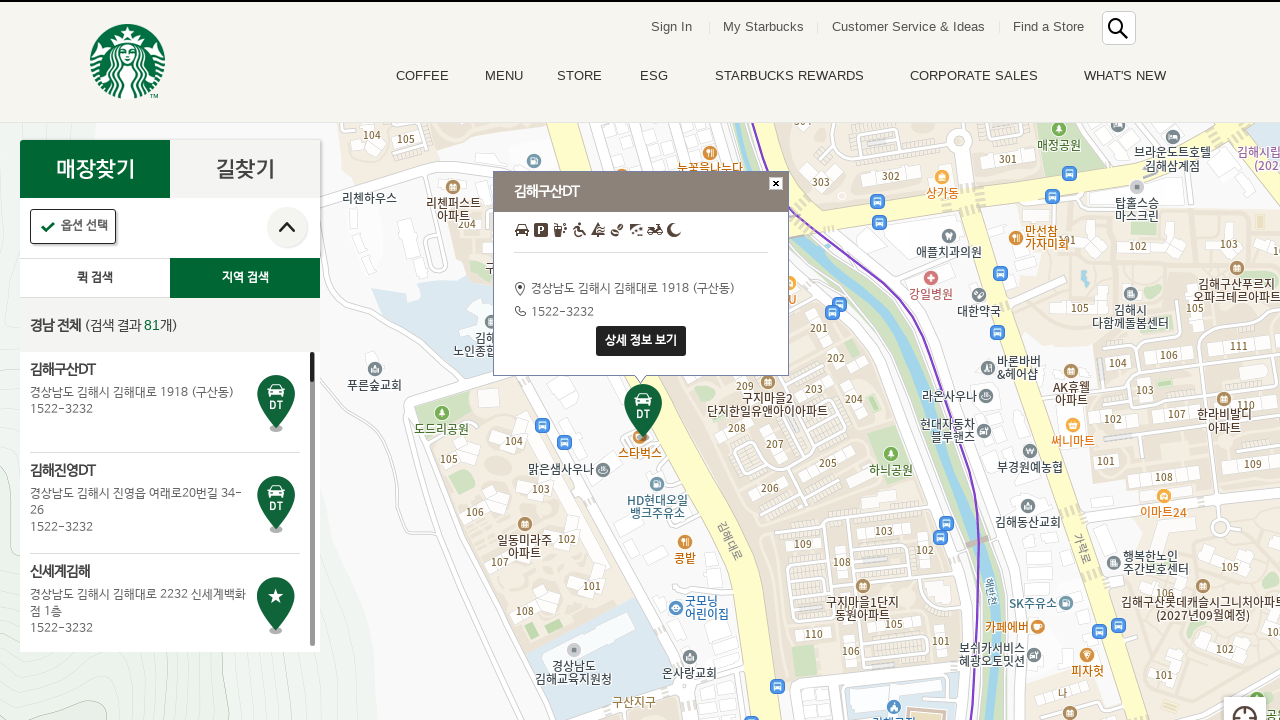

Clicked 'View Details' button to display store information at (641, 341) on .map_marker_pop .btn_marker_detail
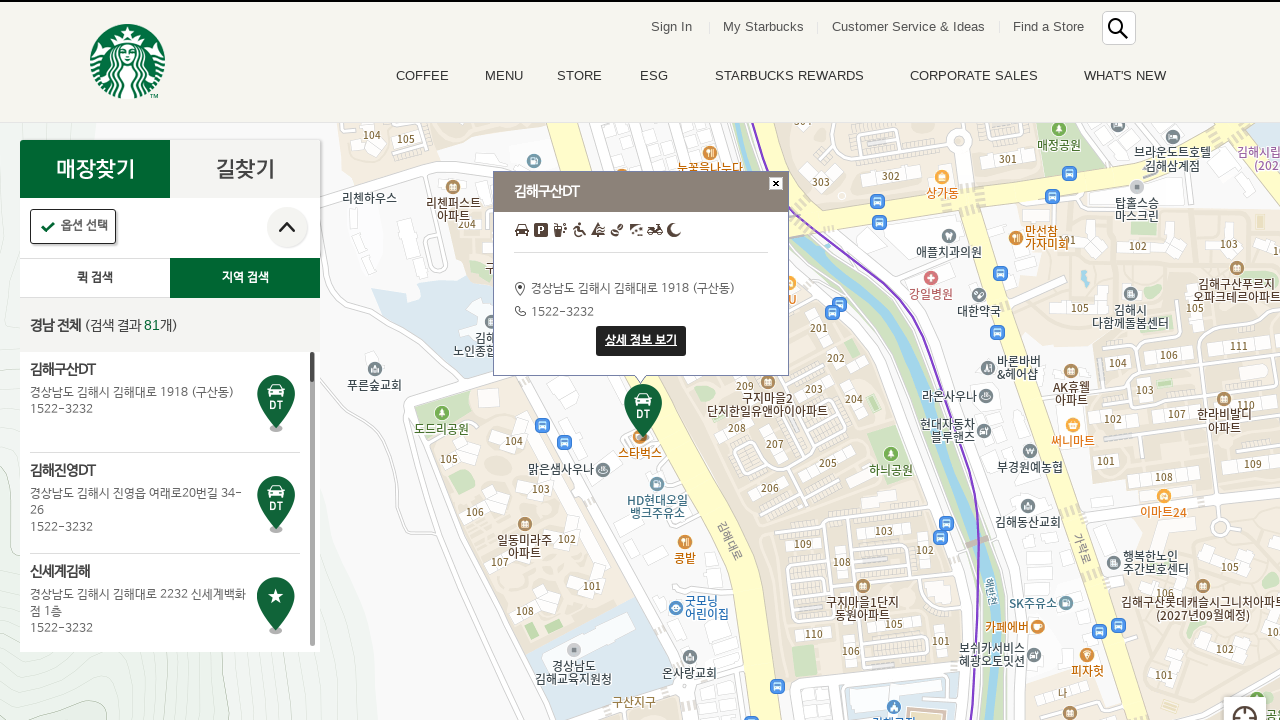

Waited for store detail popup to open
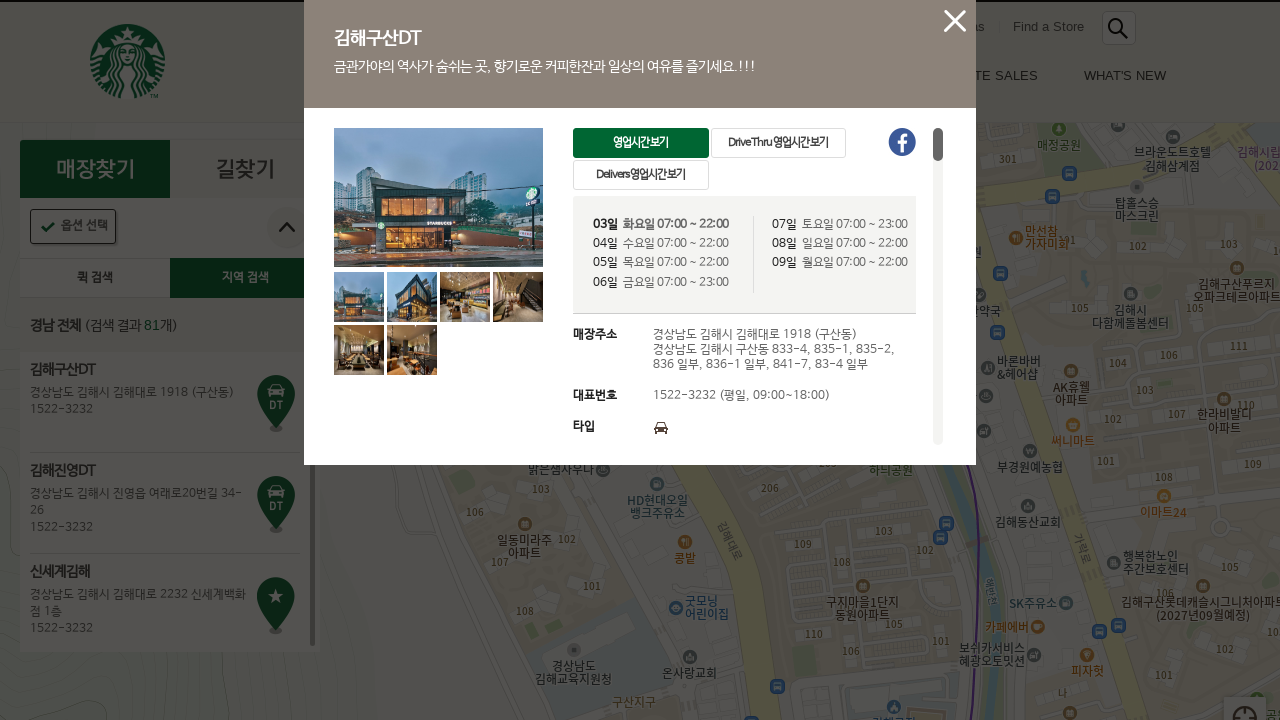

Clicked close button to dismiss store detail popup at (955, 21) on .btn_pop_close .isStoreViewClosePop
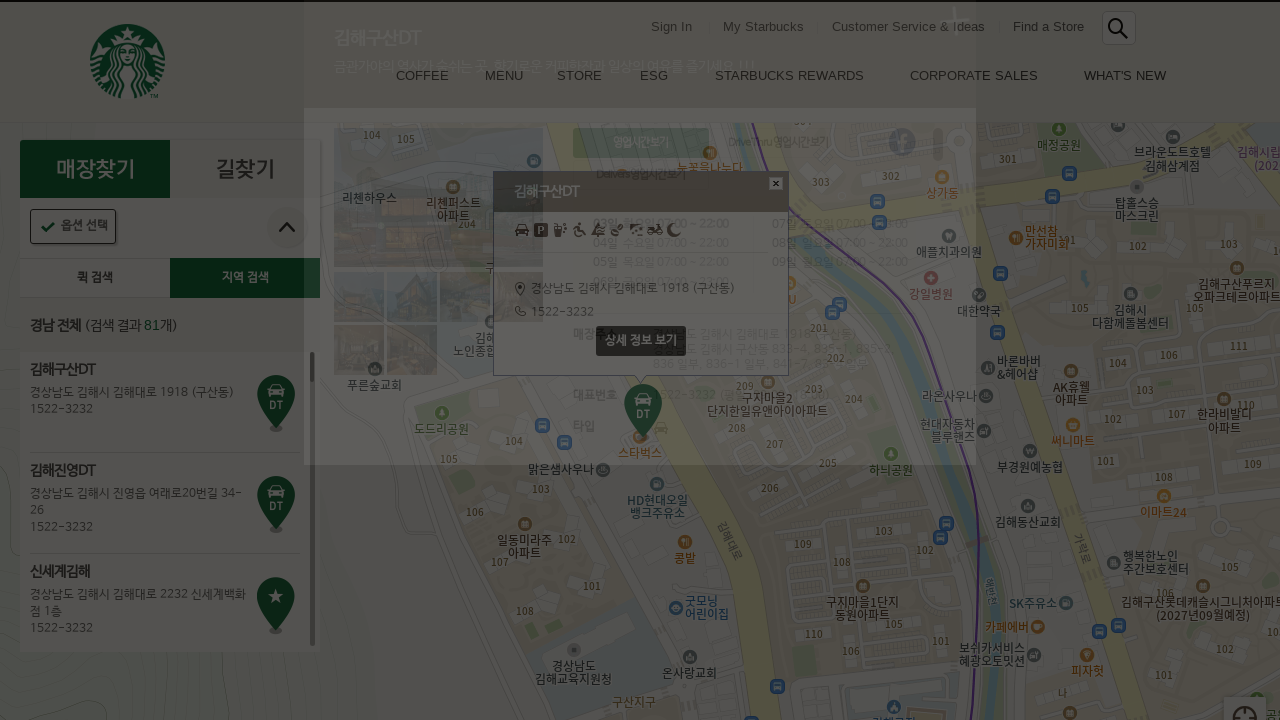

Waited for store detail popup to close
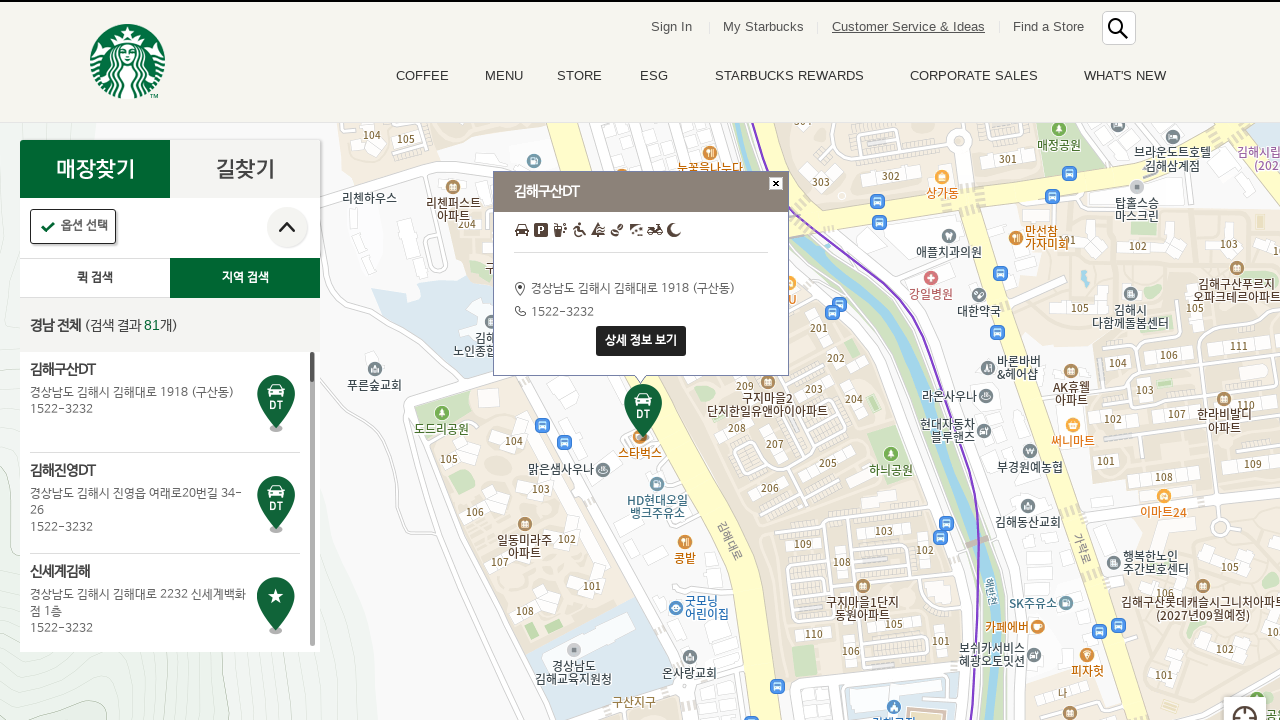

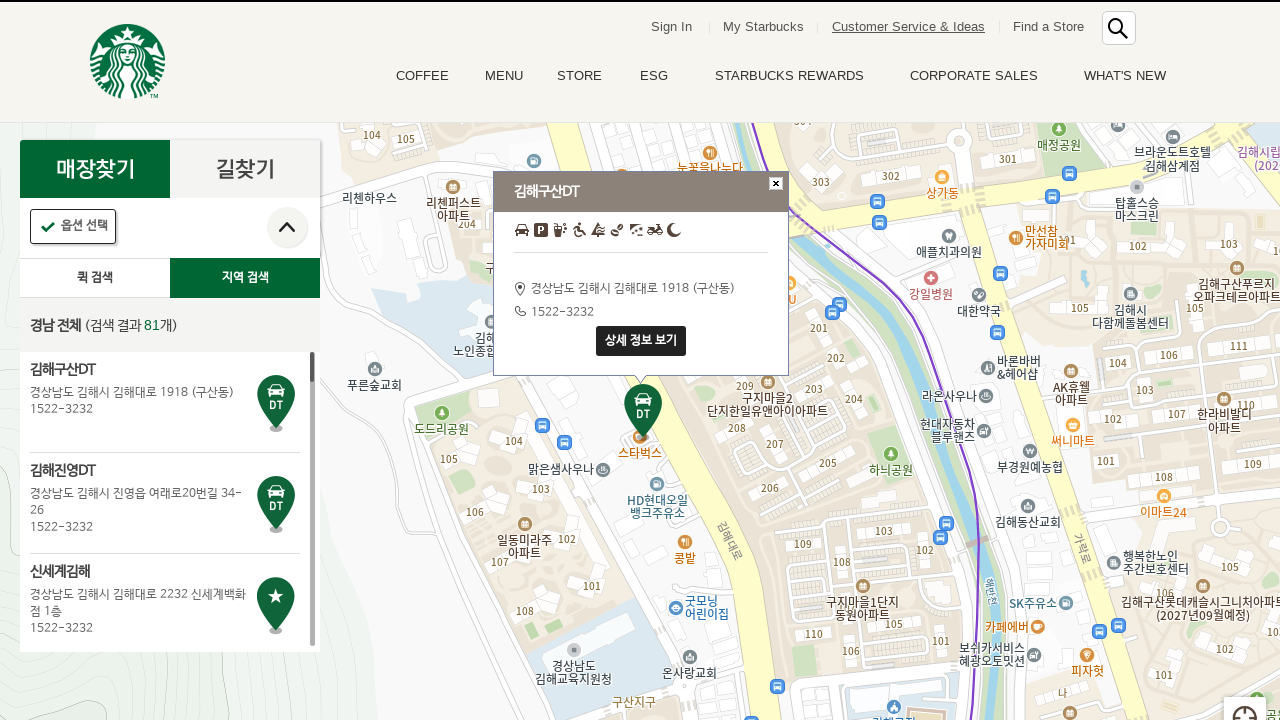